Navigates to a Selenium assignments page, interacts with a dropdown menu by clicking and hovering, and retrieves text from a dropdown item.

Starting URL: https://www.techlistic.com/p/selenium-assignments.html

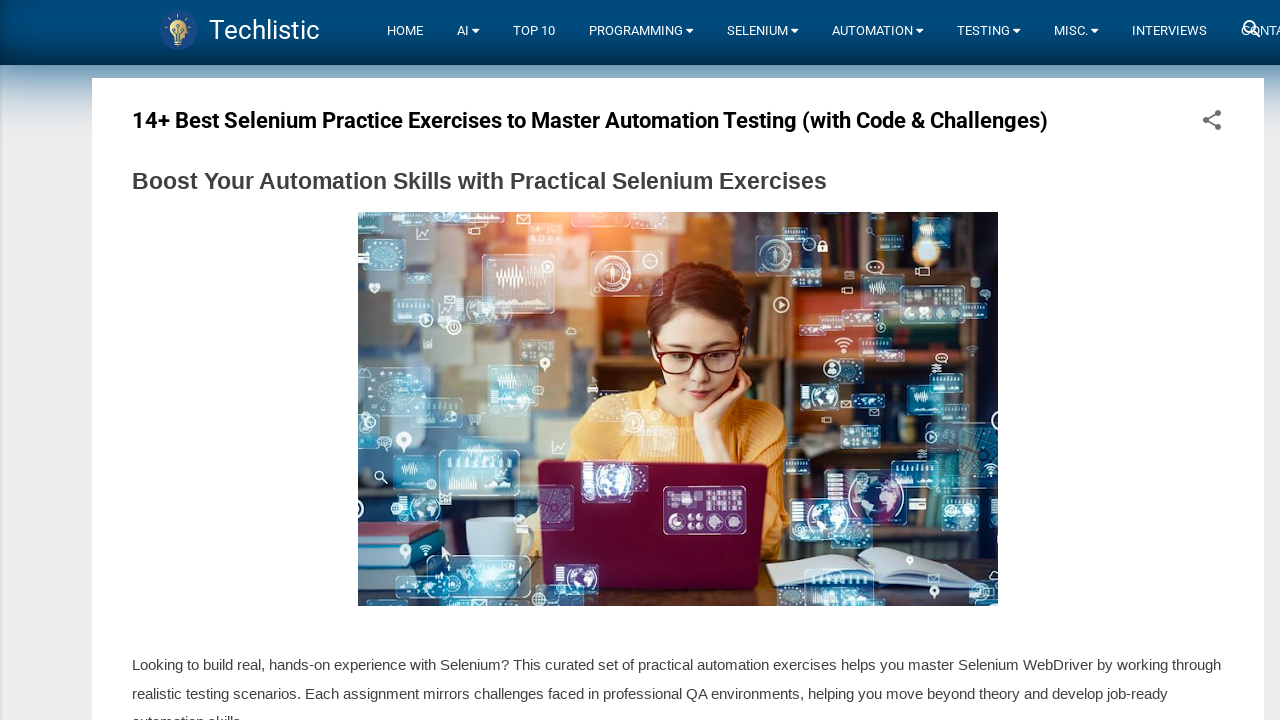

Waited for page to load - networkidle state reached
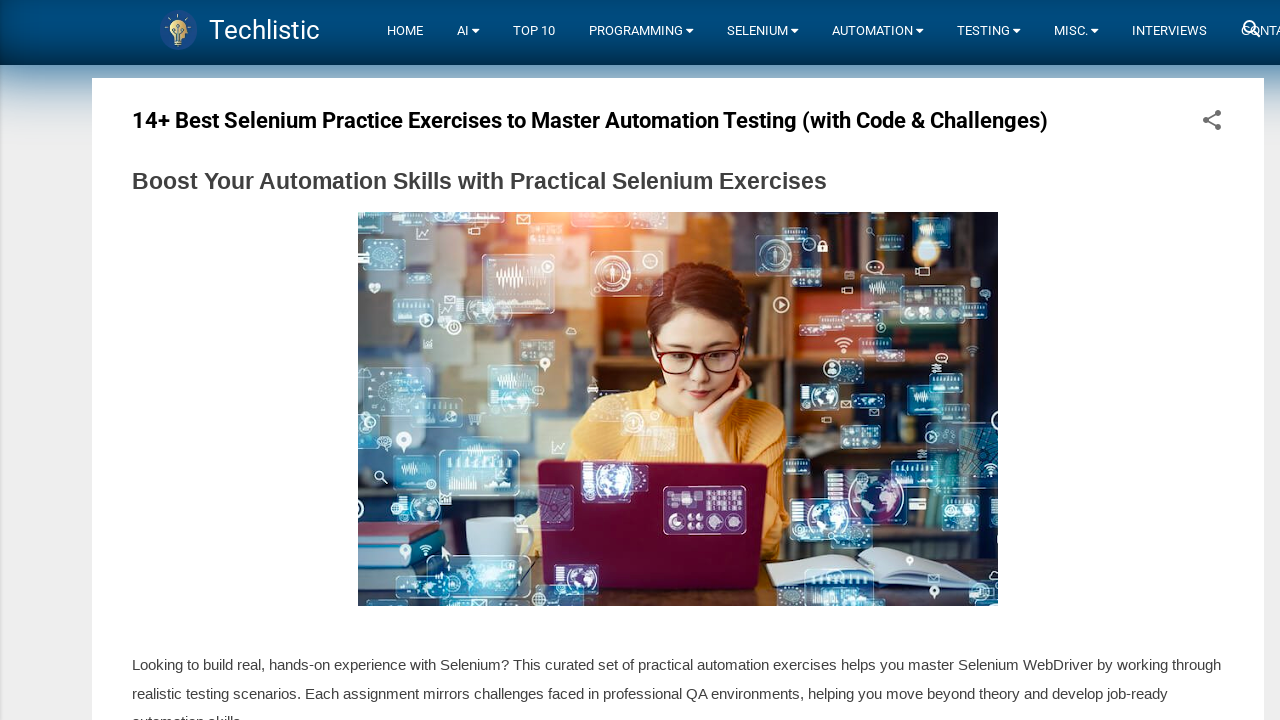

Set viewport size to 1124x900
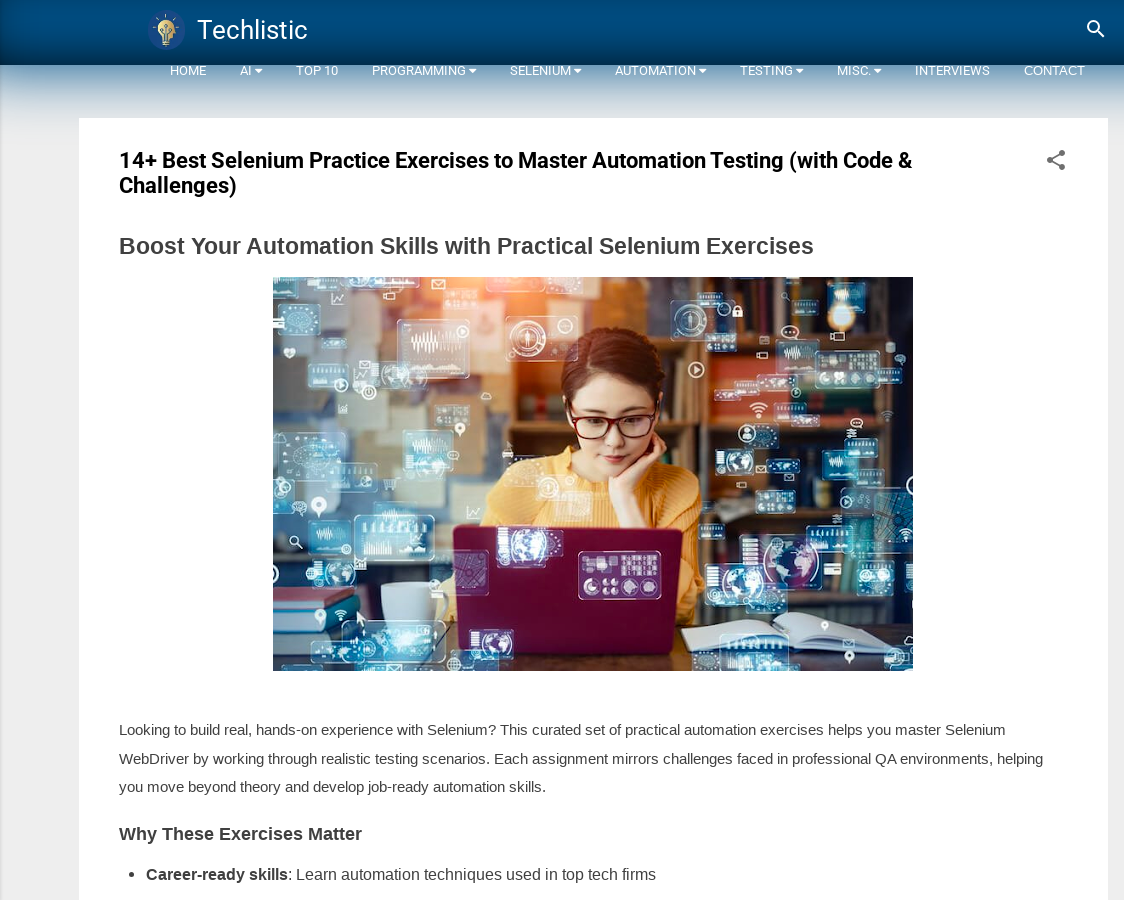

Clicked on dropdown button in navigation at (259, 70) on .overflowable-container > :nth-child(1) > .container > .tabs > :nth-child(2) > .
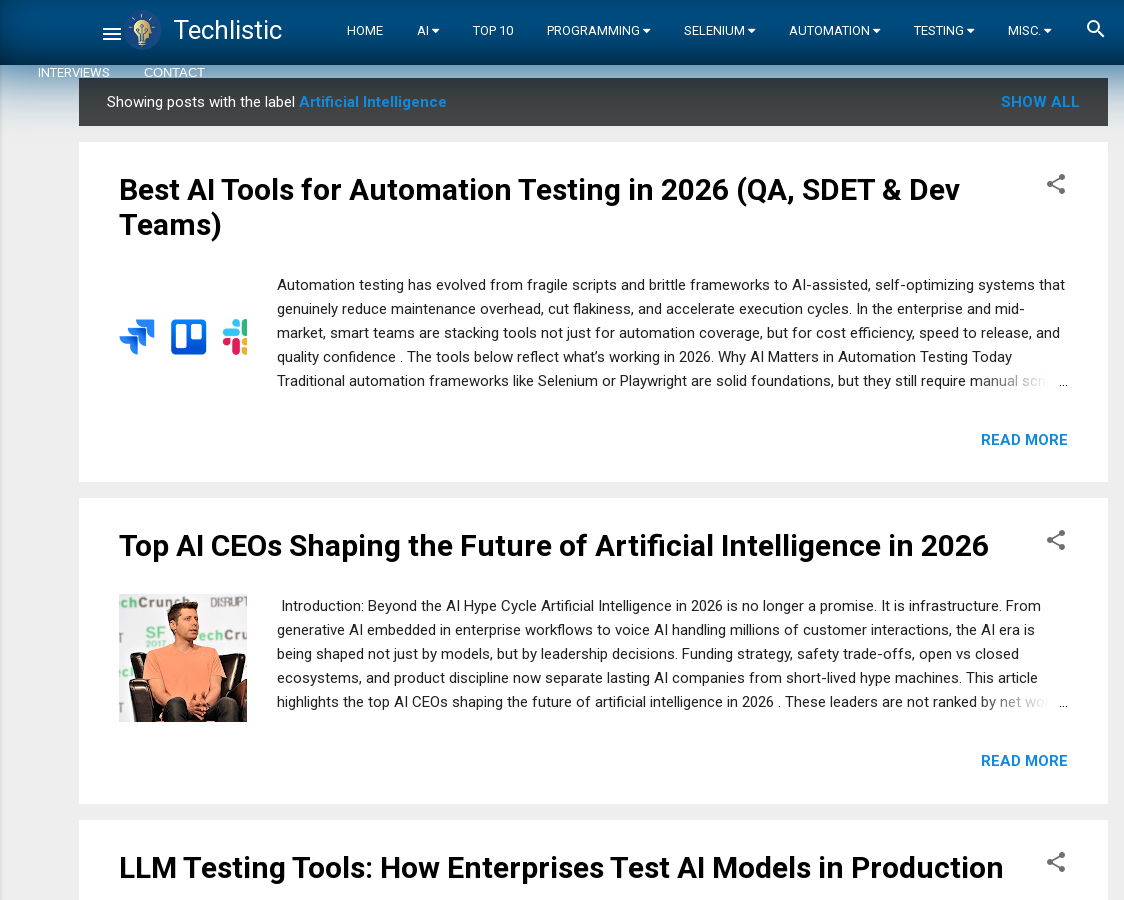

Hovered over dropdown button to reveal menu items at (436, 30) on .overflowable-container > .overflowable-contents > .container > .tabs > .overflo
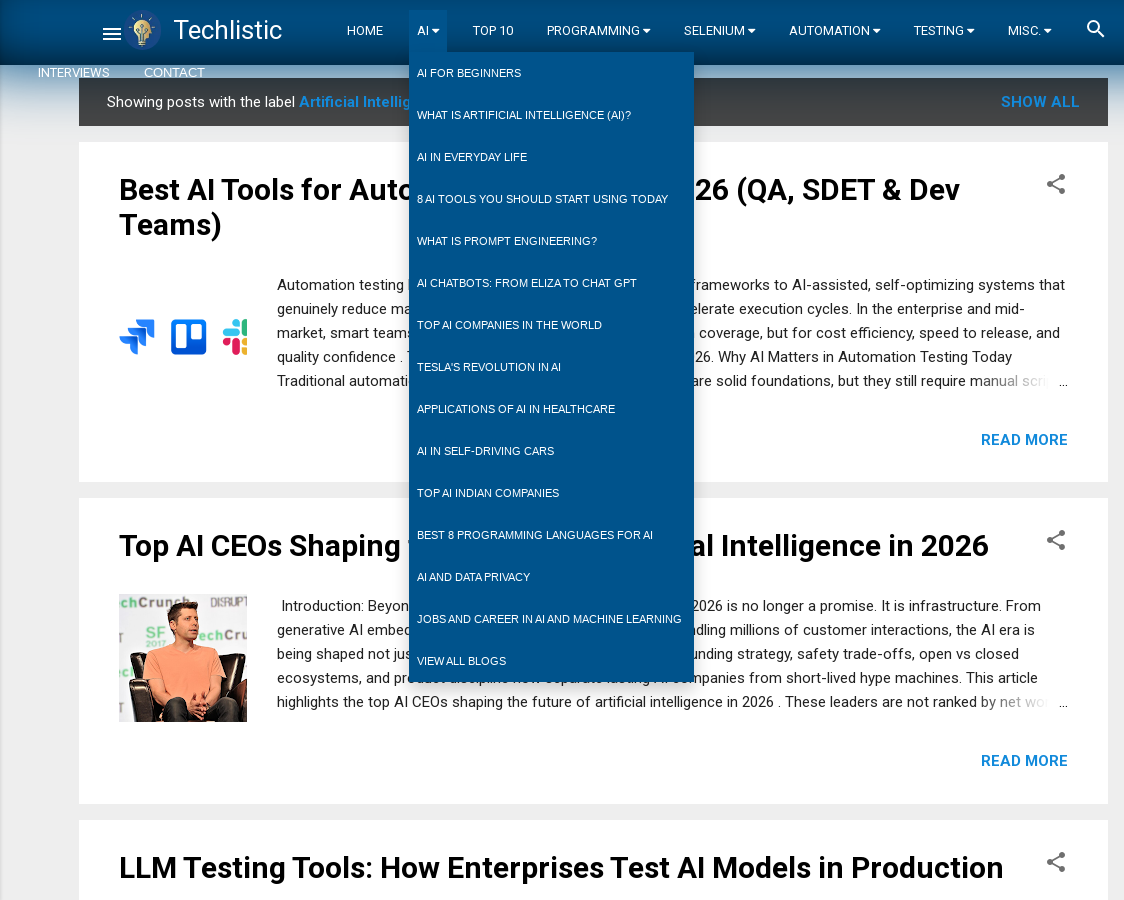

Waited for first dropdown link to become visible
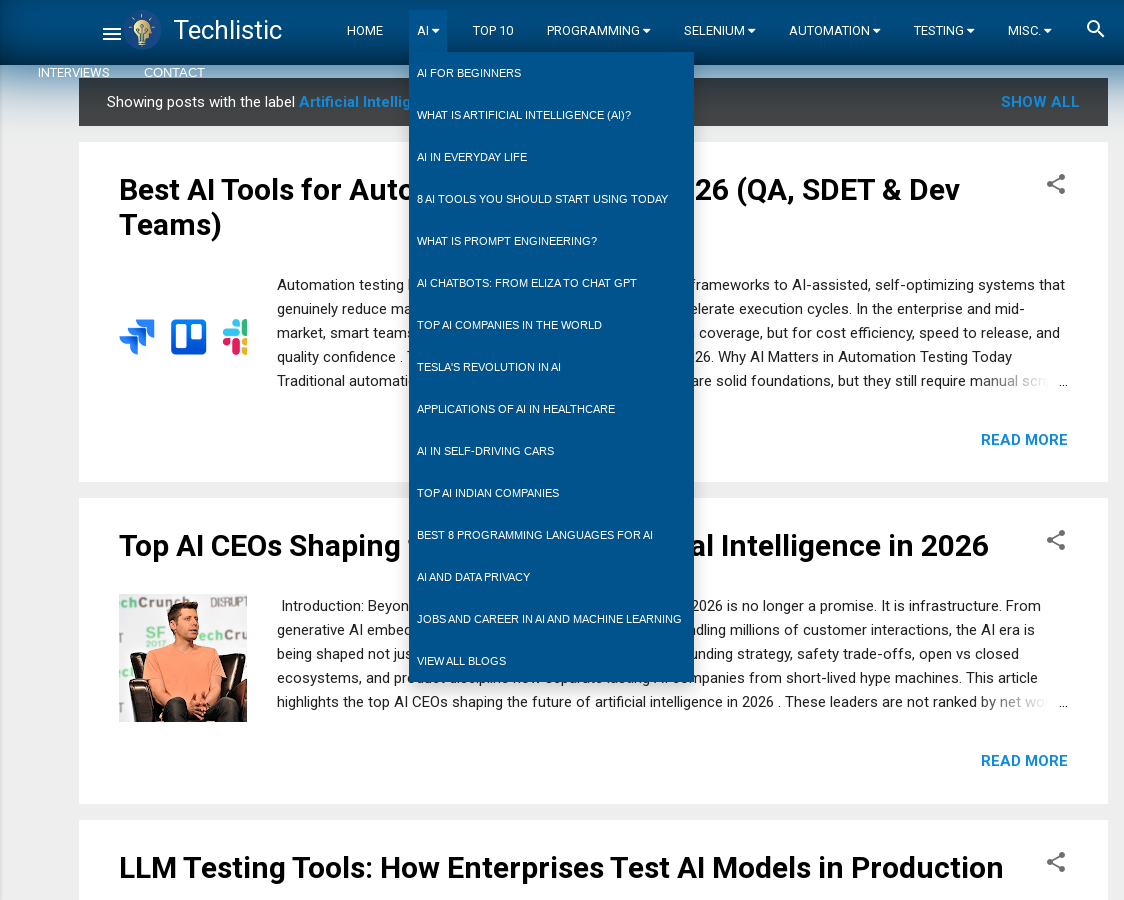

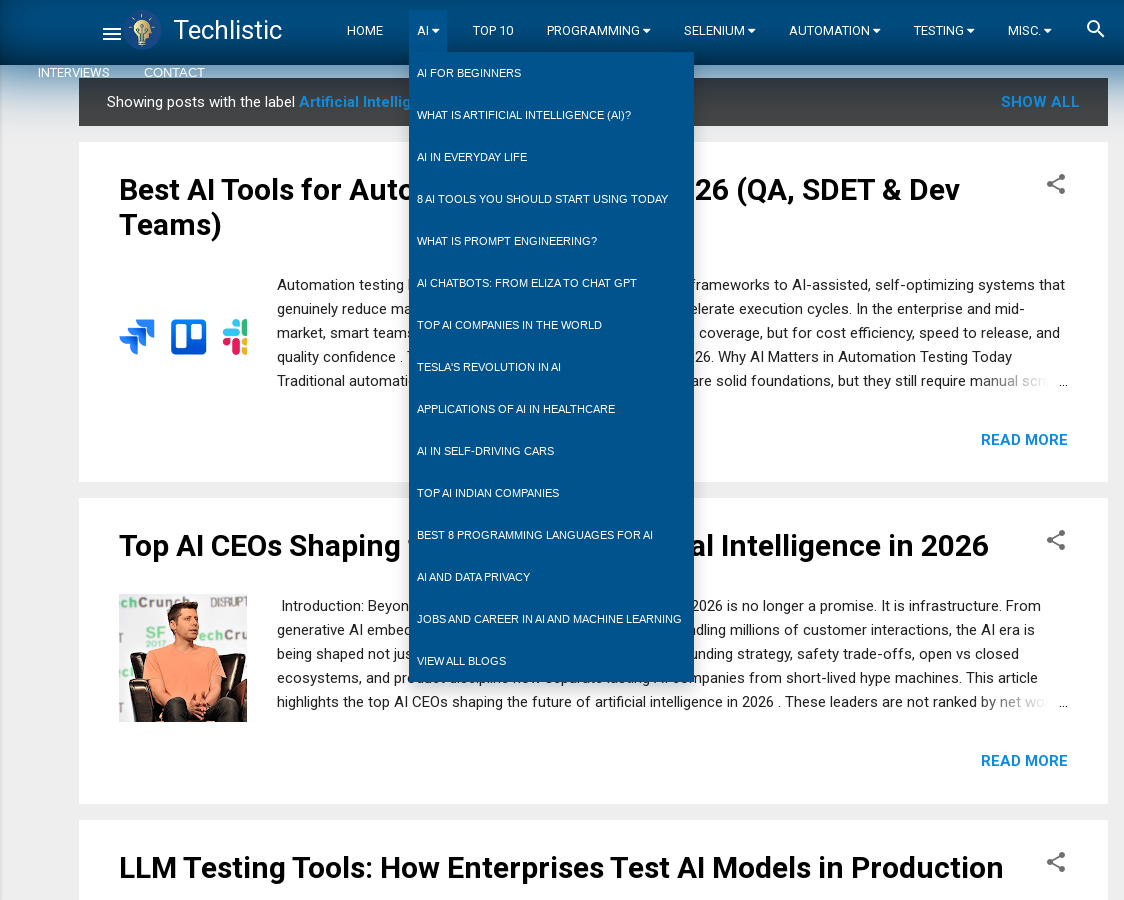